Tests navigation to the text-box page by clicking on the first menu item and verifying the URL contains 'text-box'

Starting URL: https://demoqa.com/elements

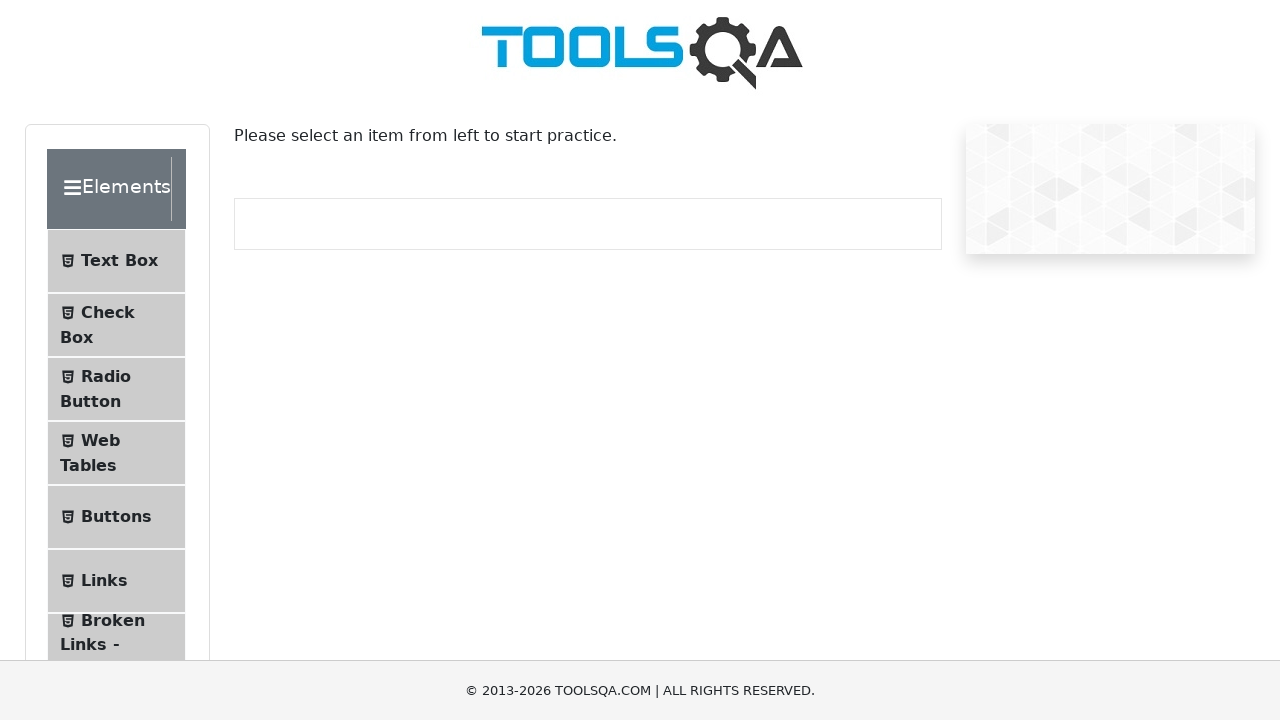

Clicked on the first menu item (Text Box) at (116, 261) on #item-0
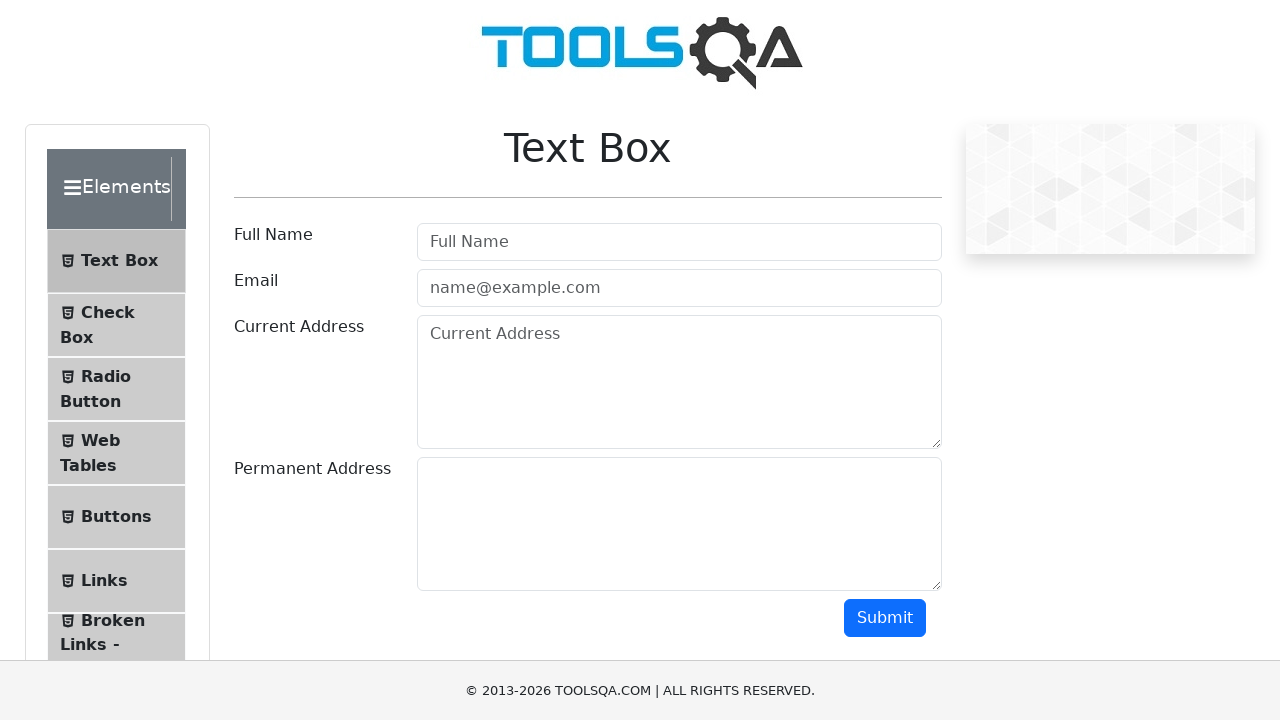

Verified URL contains 'text-box'
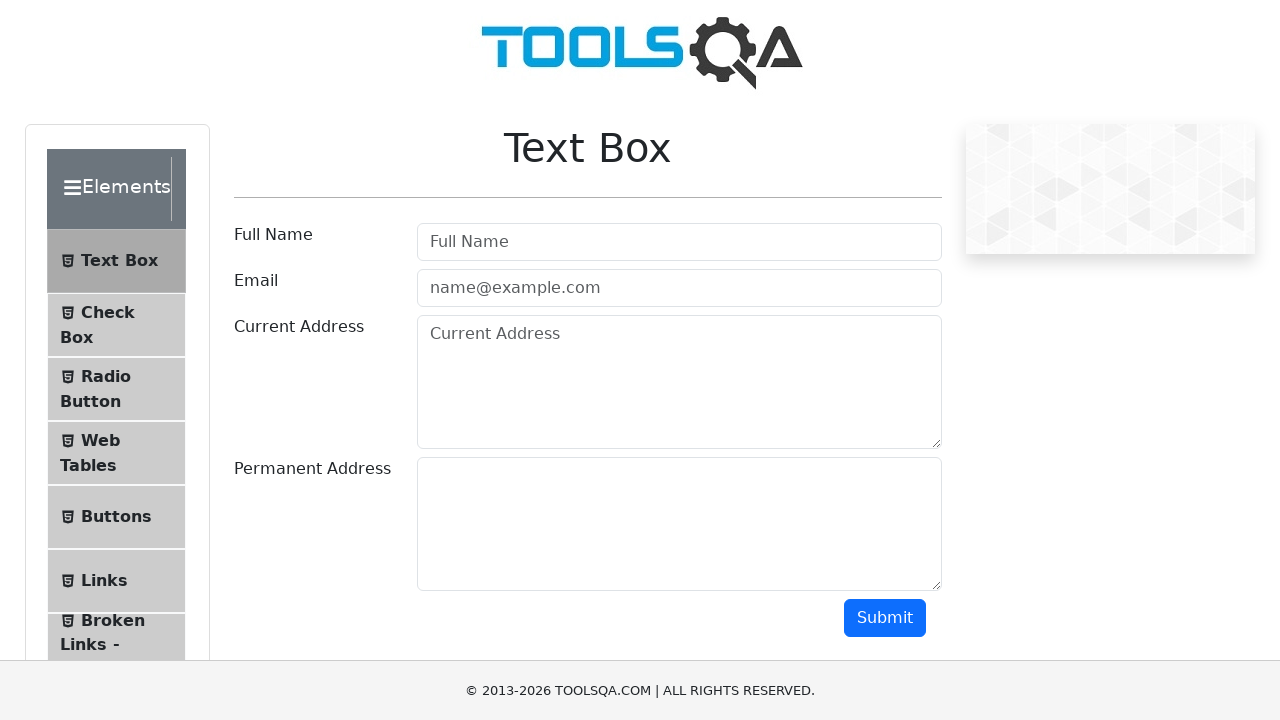

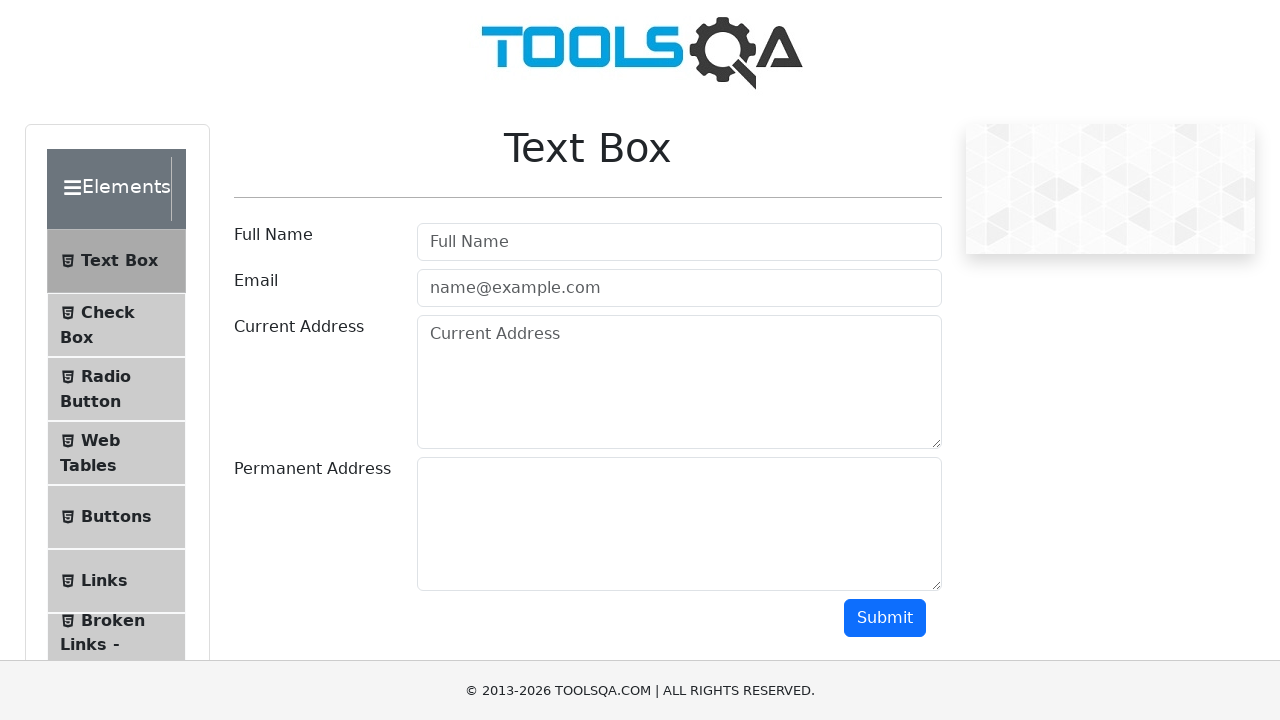